Tests child window handling by clicking a document link that opens a new tab, verifying content in the new tab, and extracting text to fill in the parent page

Starting URL: https://rahulshettyacademy.com/loginpagePractise/

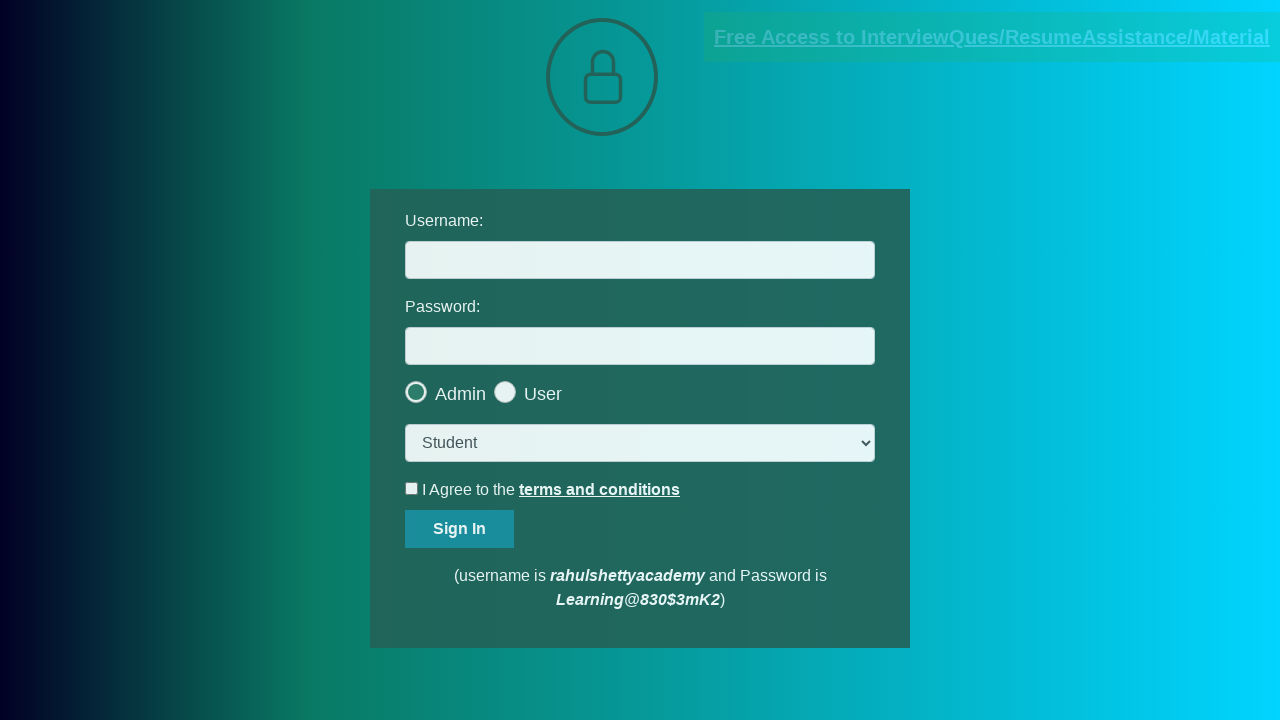

Clicked document link and new tab opened at (992, 37) on [href*="documents-request"]
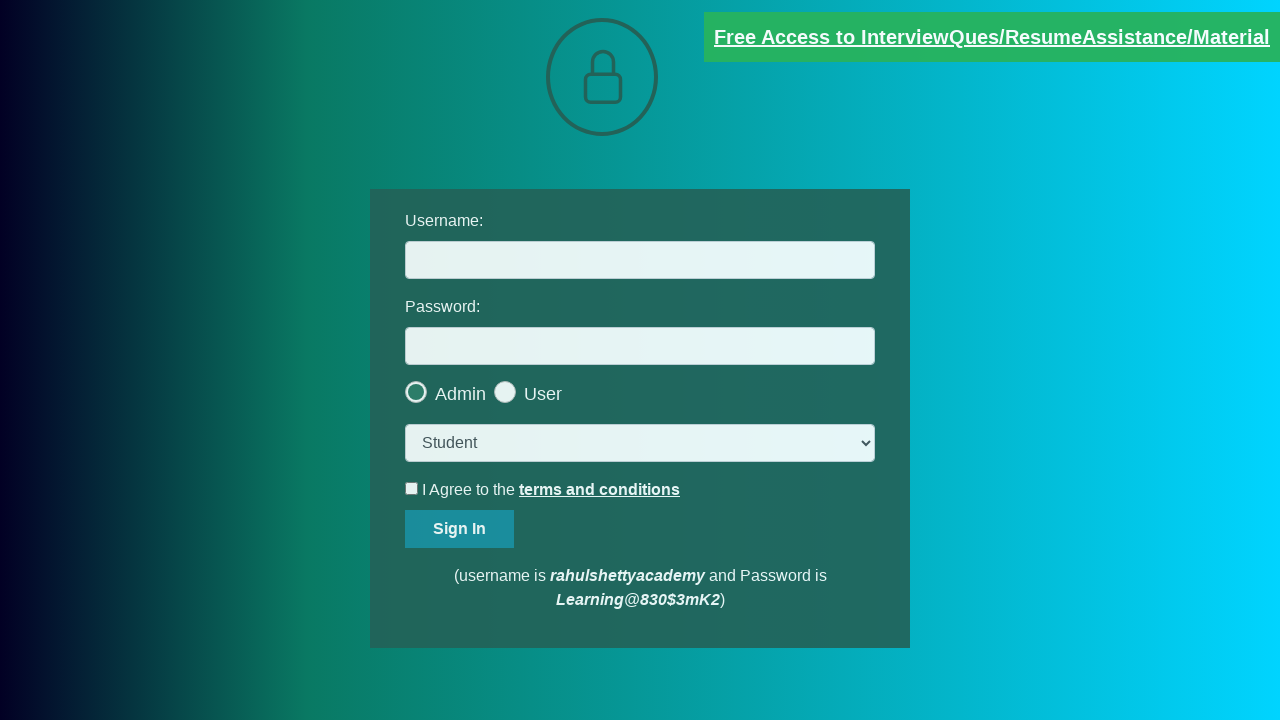

Waited for red element to load in new tab
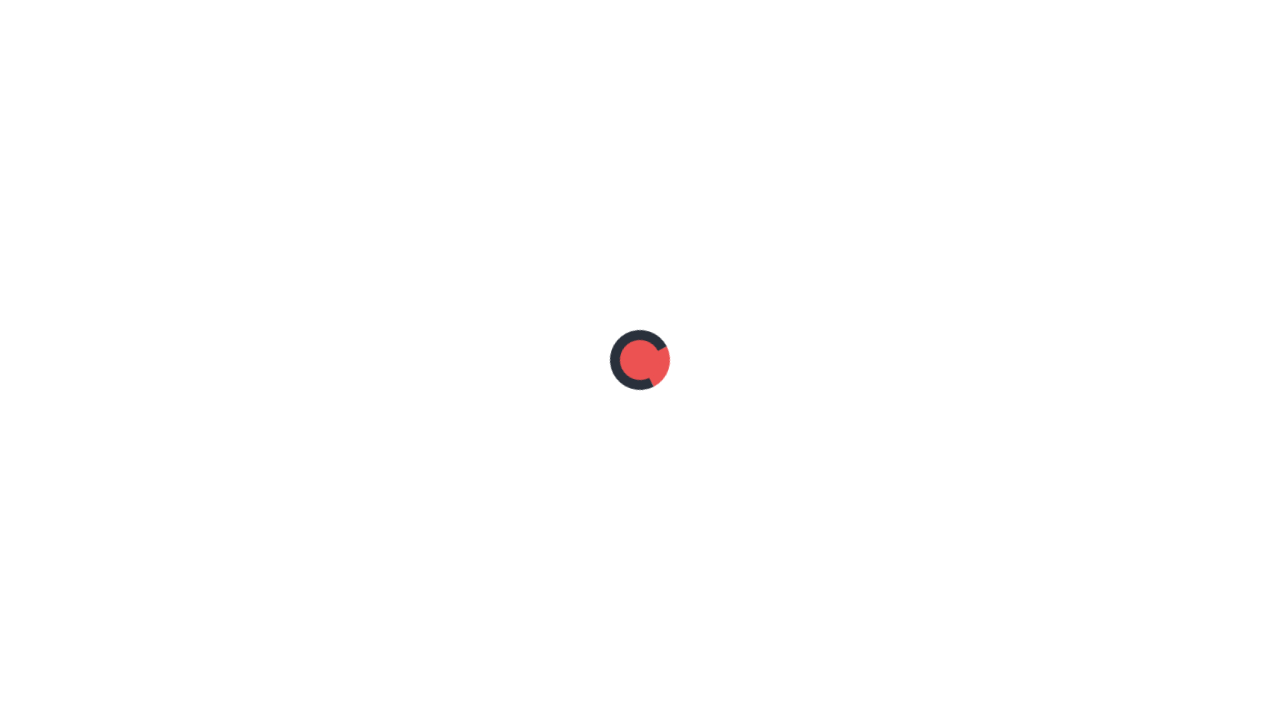

Retrieved text content from red element in new tab
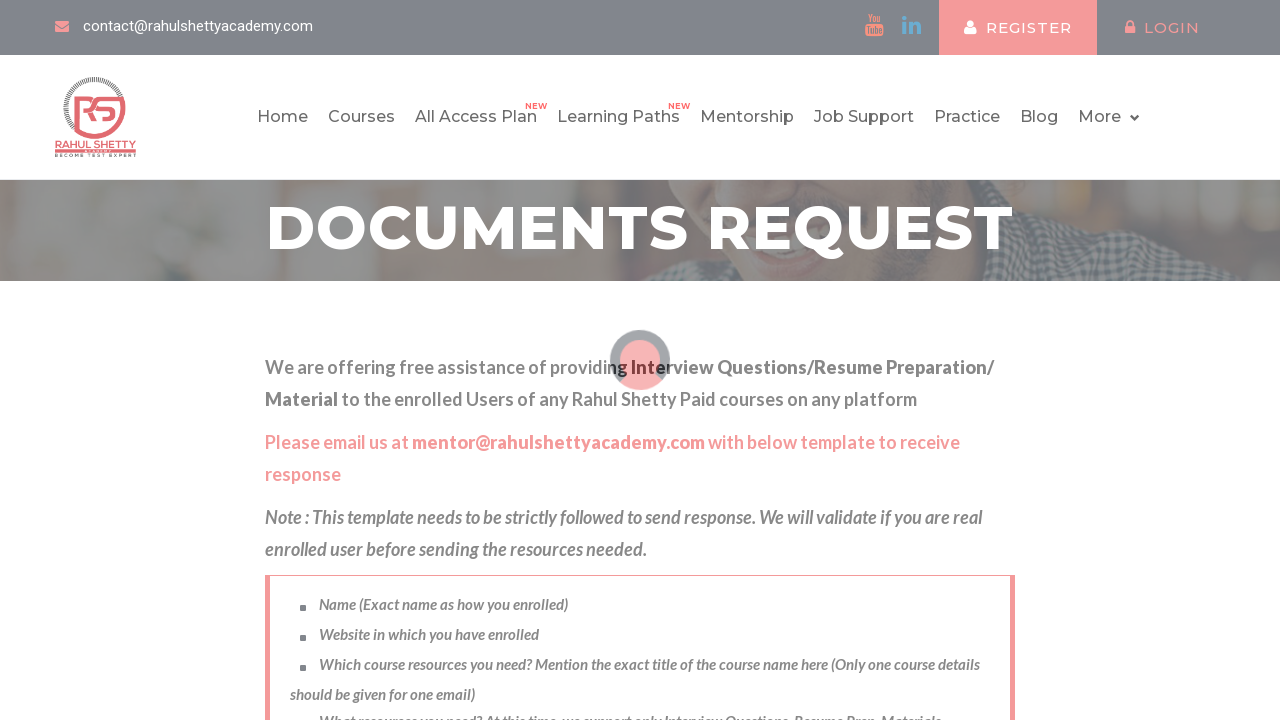

Extracted user ID from text: rahulshettyacademy.com on #username
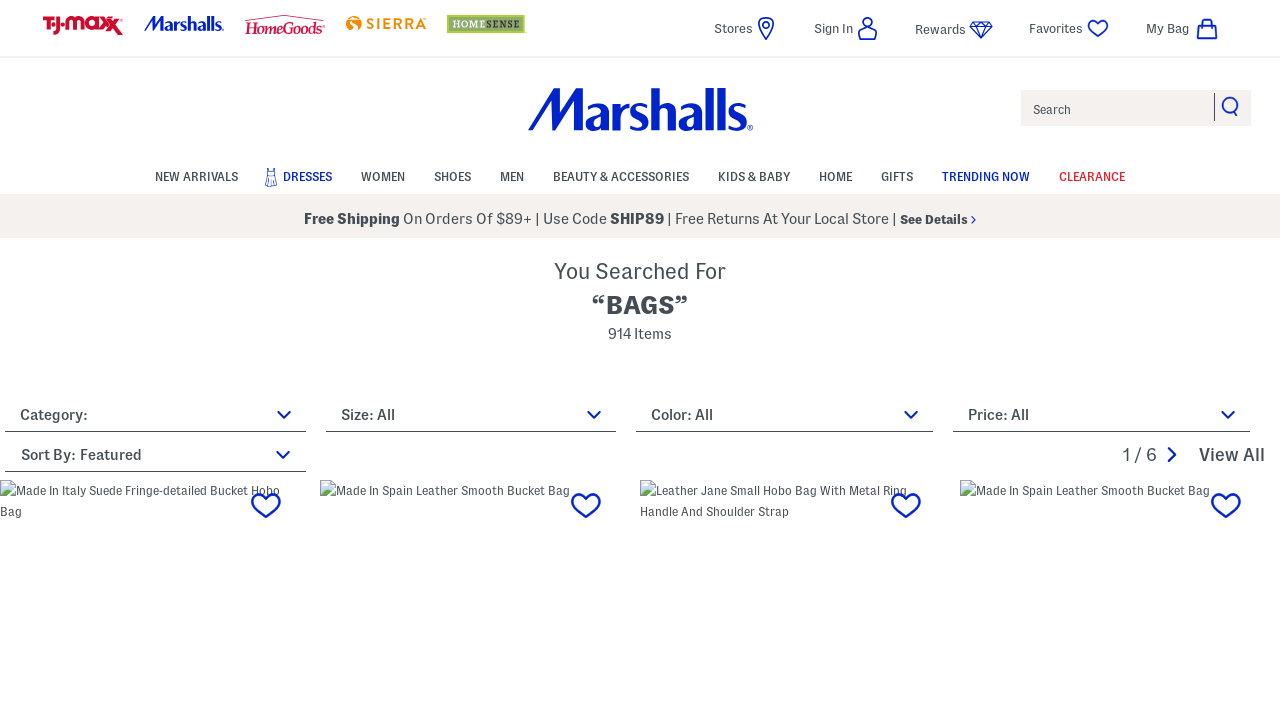

Filled username field with extracted user ID: rahulshettyacademy.com
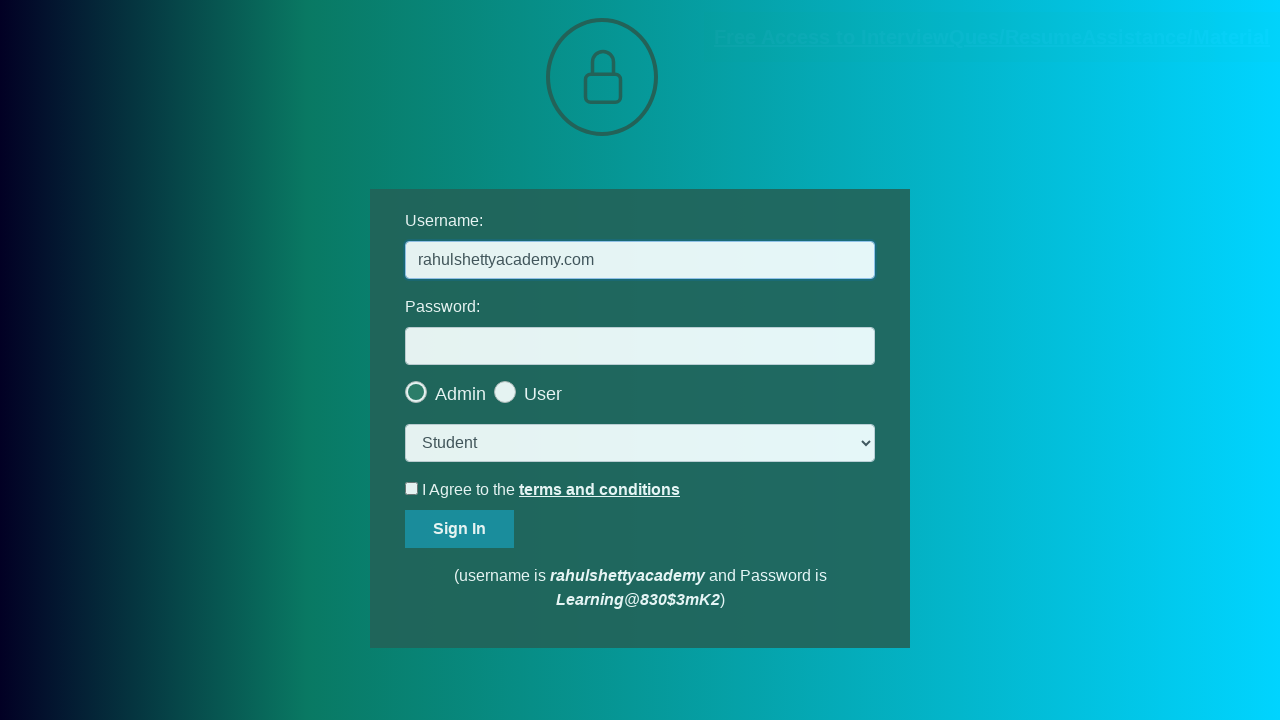

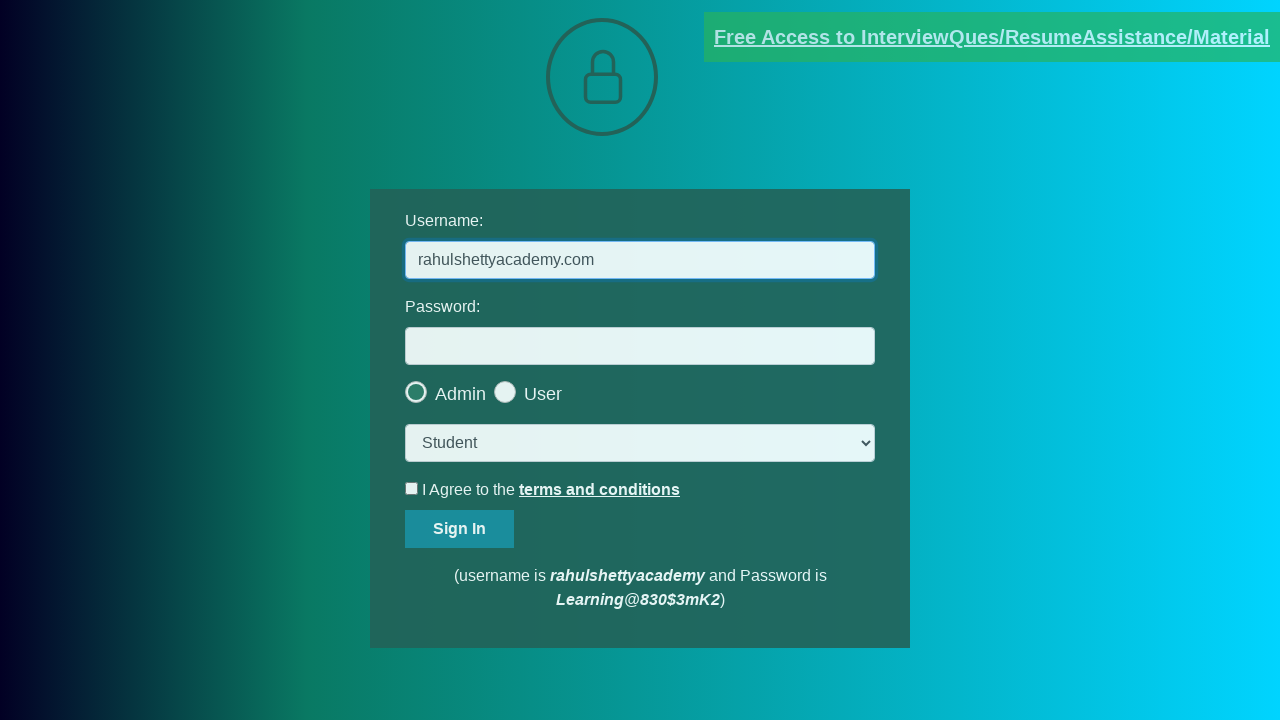